Tests a laminate flooring calculator by entering room dimensions, laminate specifications, and price, then verifying the calculated results including area, panel count, packages, price, and waste.

Starting URL: https://masterskayapola.ru/kalkulyator/laminata.html

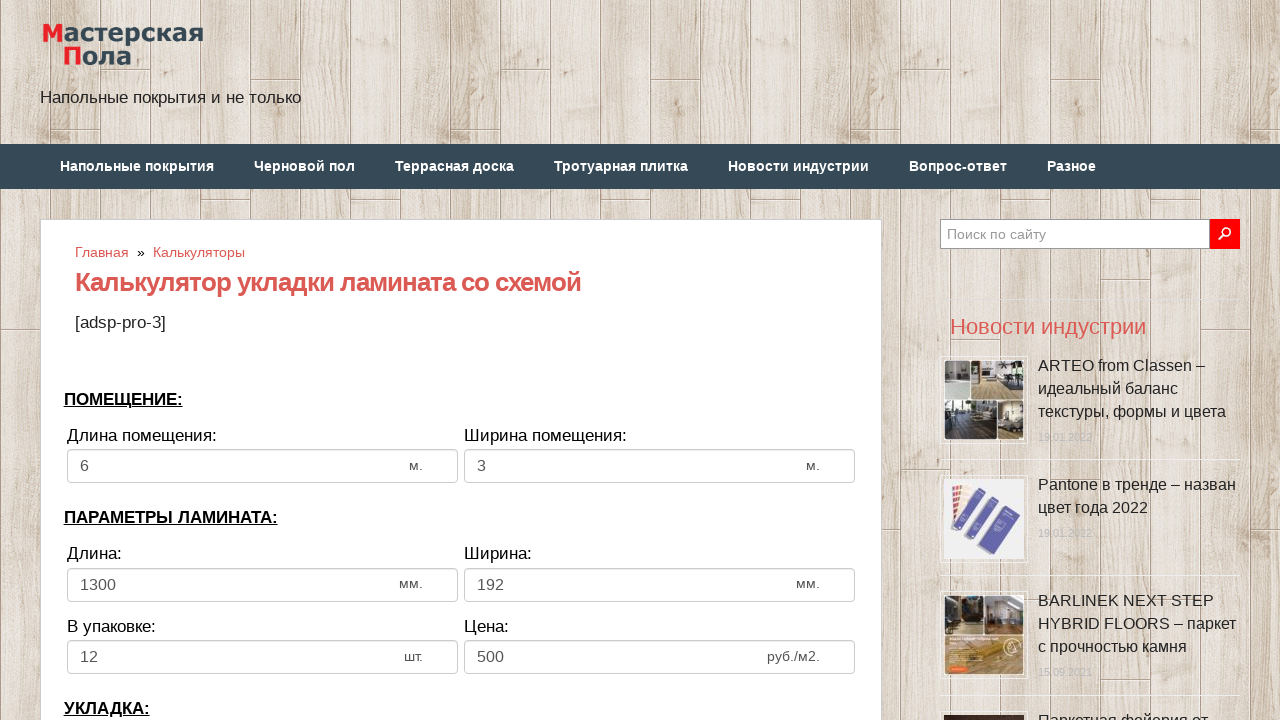

Cleared room width field on input[name='calc_roomwidth']
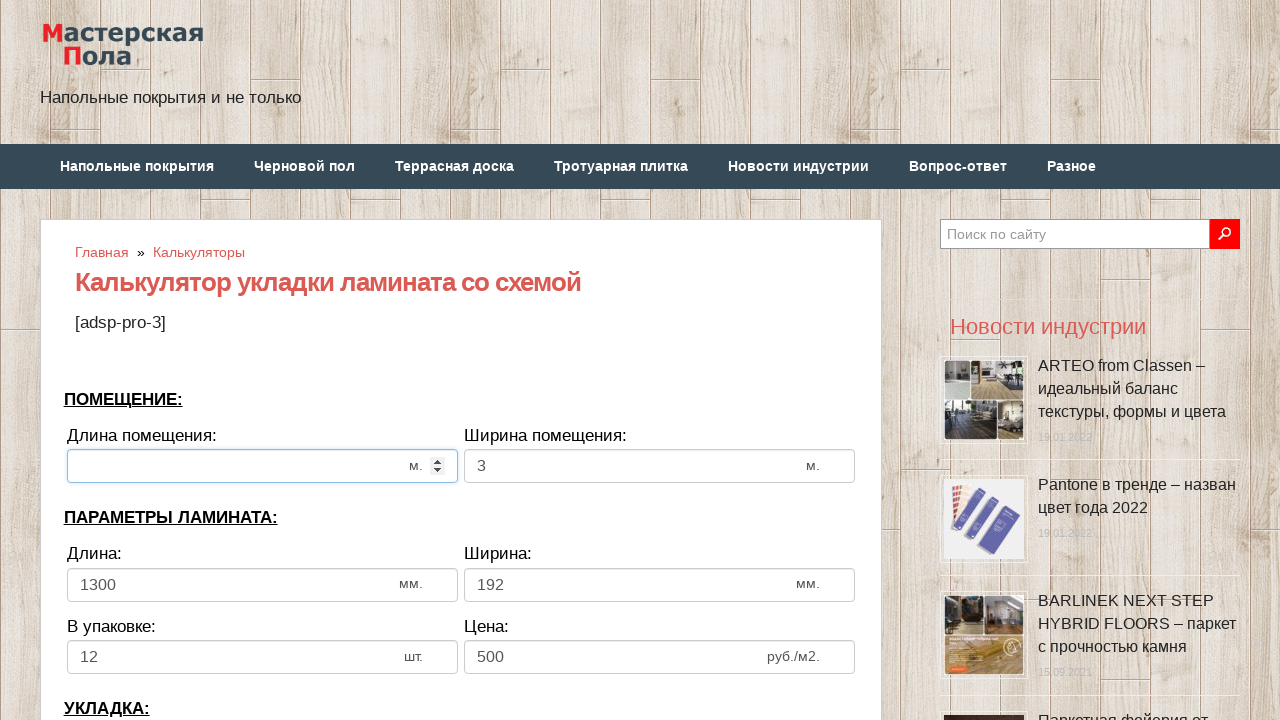

Entered room width value: 5 on input[name='calc_roomwidth']
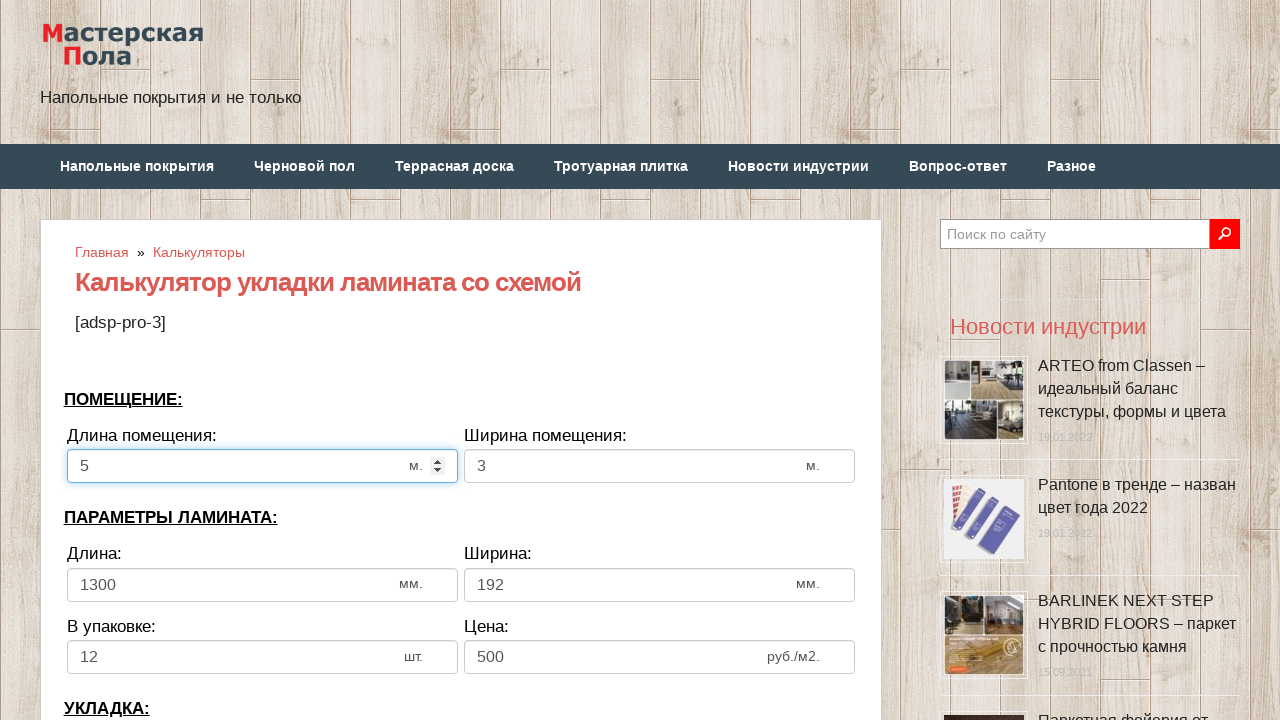

Cleared room height field on input[name='calc_roomheight']
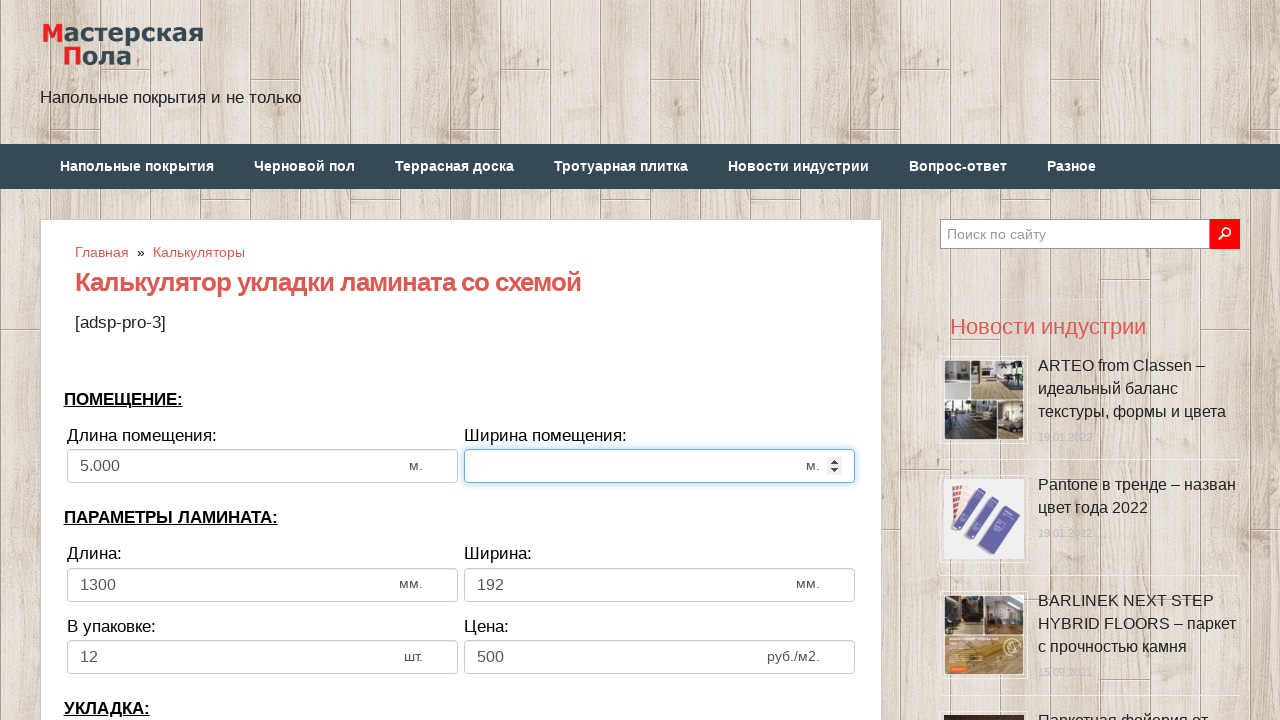

Entered room height value: 4 on input[name='calc_roomheight']
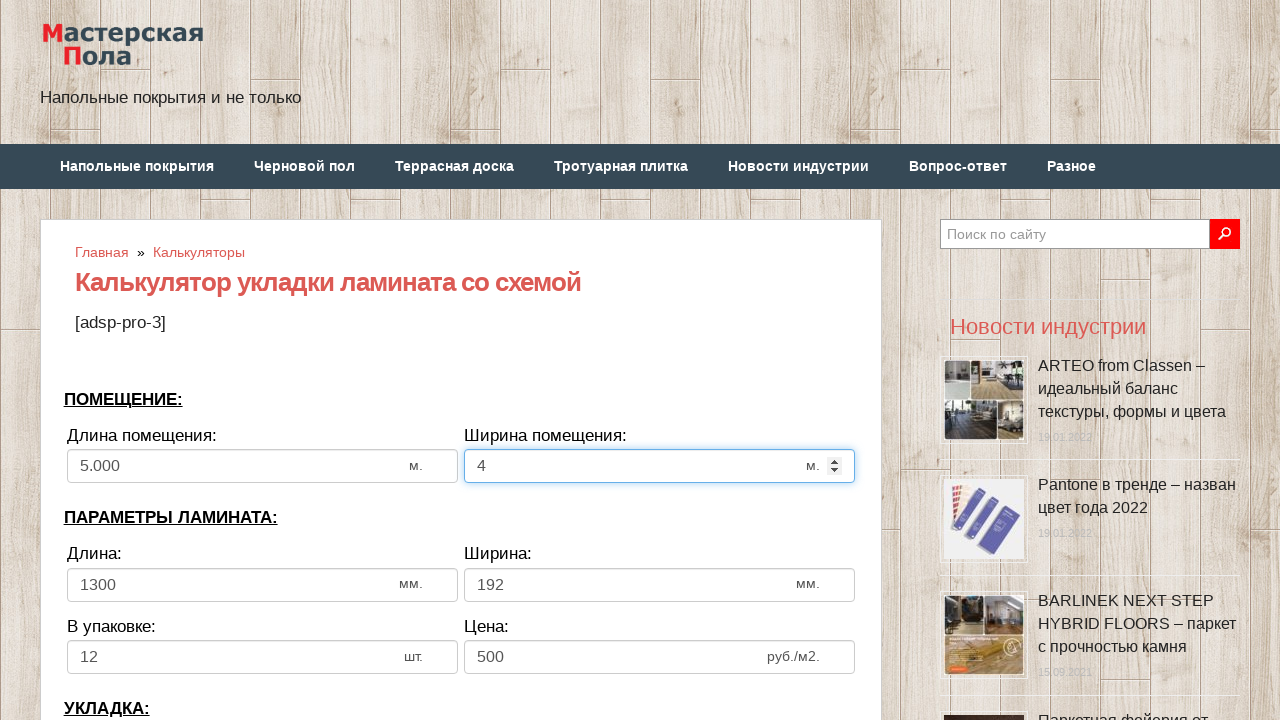

Cleared laminate width field on input[name='calc_lamwidth']
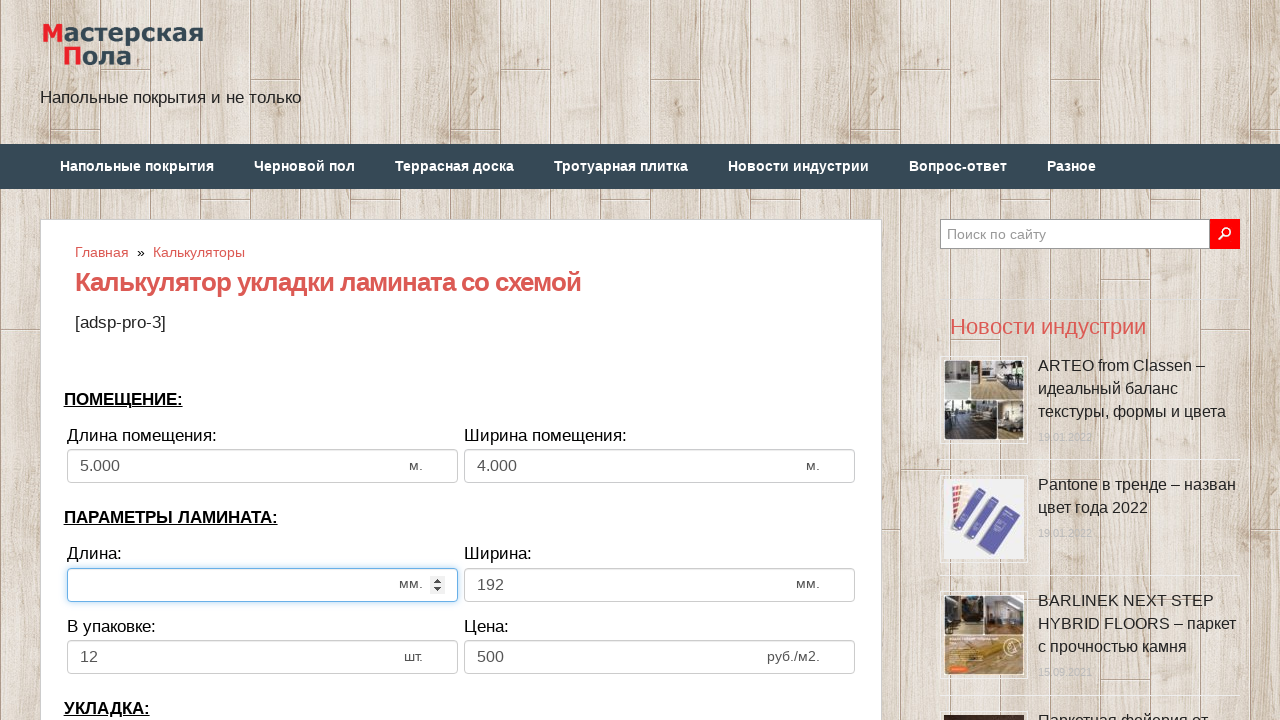

Entered laminate width value: 120 on input[name='calc_lamwidth']
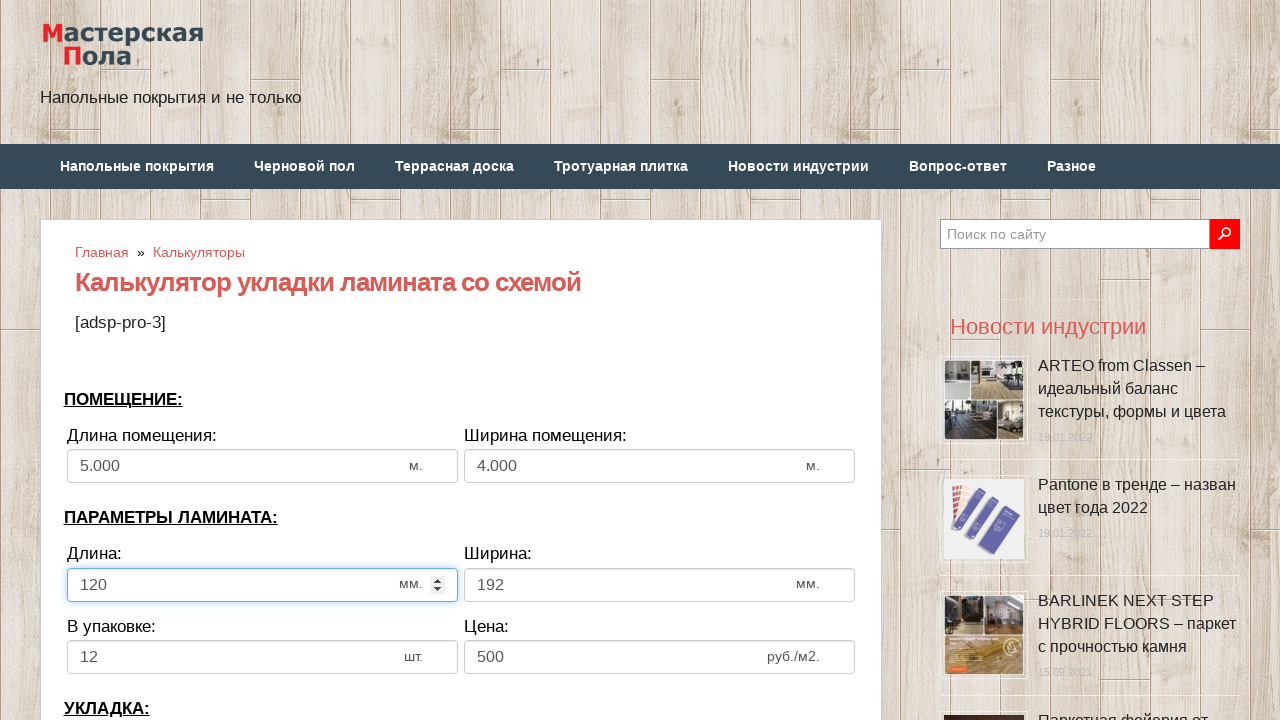

Cleared laminate height field on input[name='calc_lamheight']
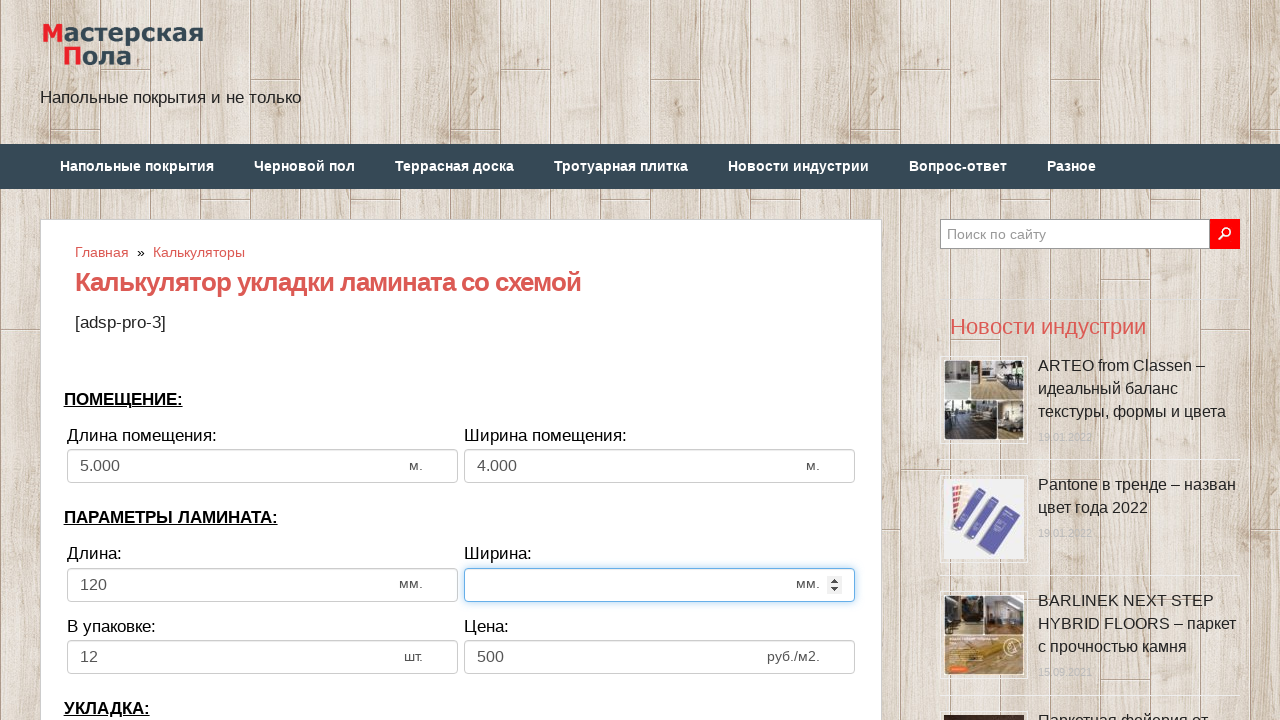

Entered laminate height value: 170 on input[name='calc_lamheight']
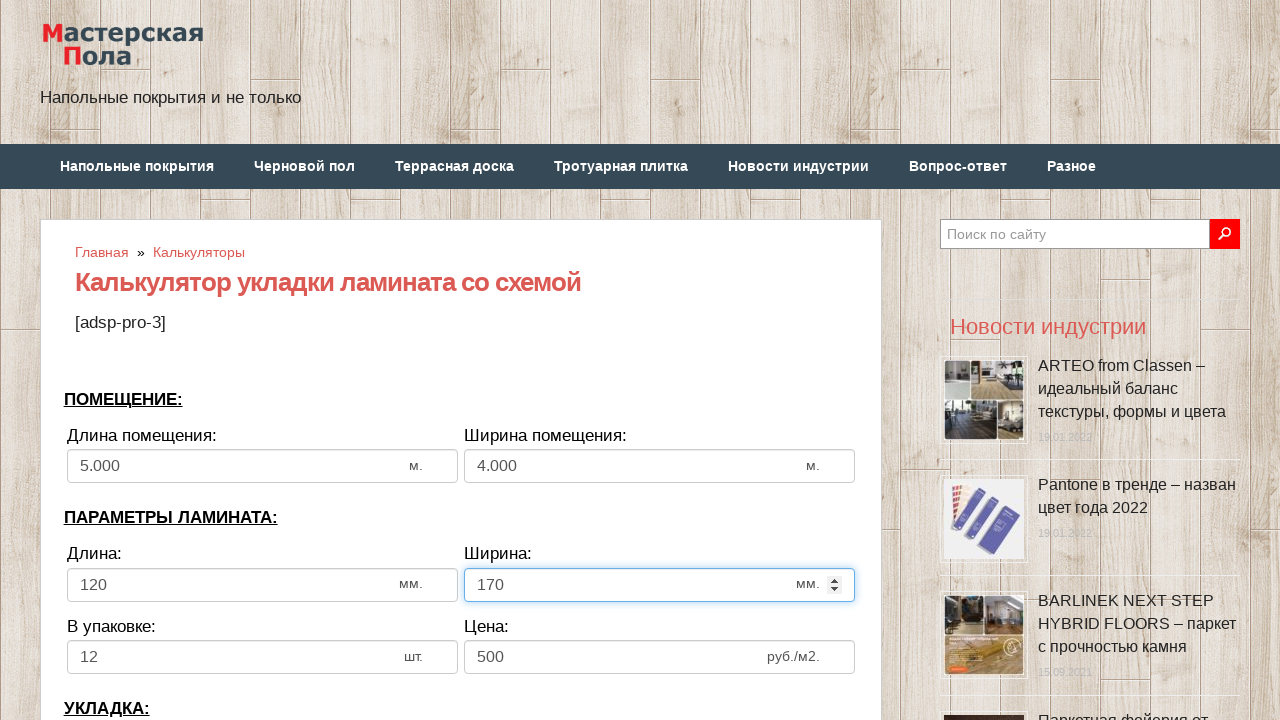

Cleared panels in pack field on input[name='calc_inpack']
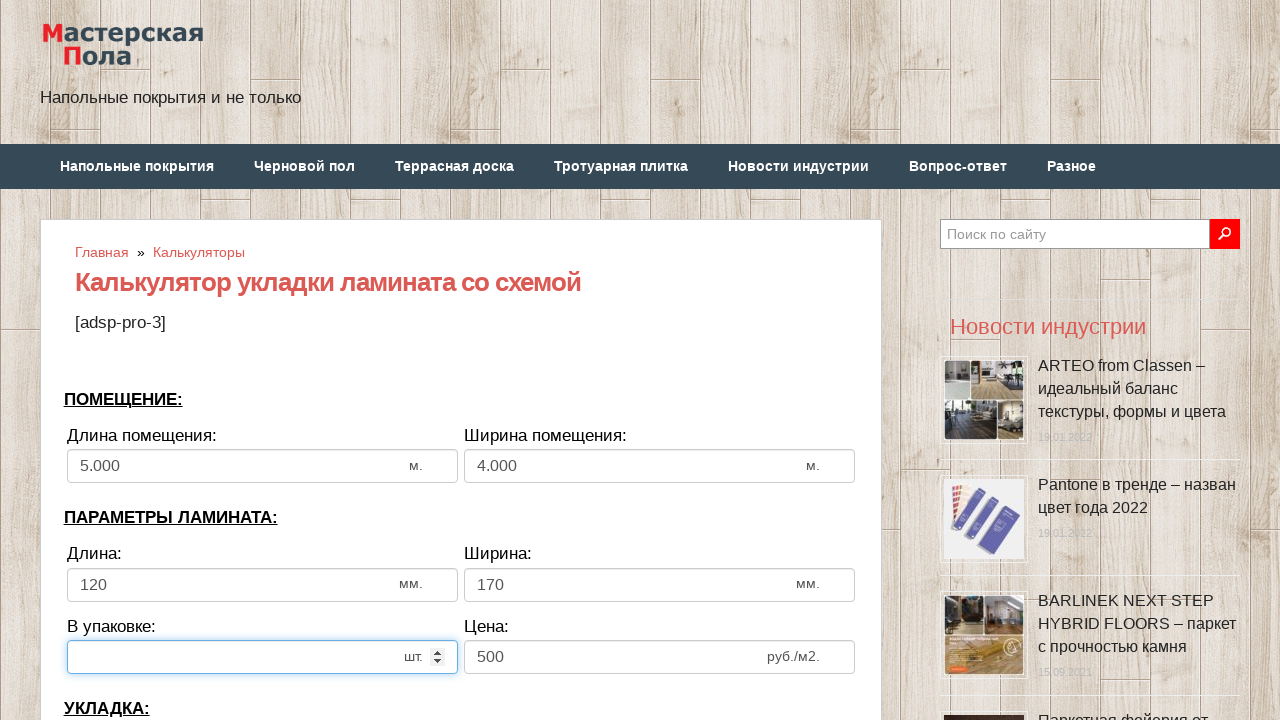

Entered panels in pack value: 7 on input[name='calc_inpack']
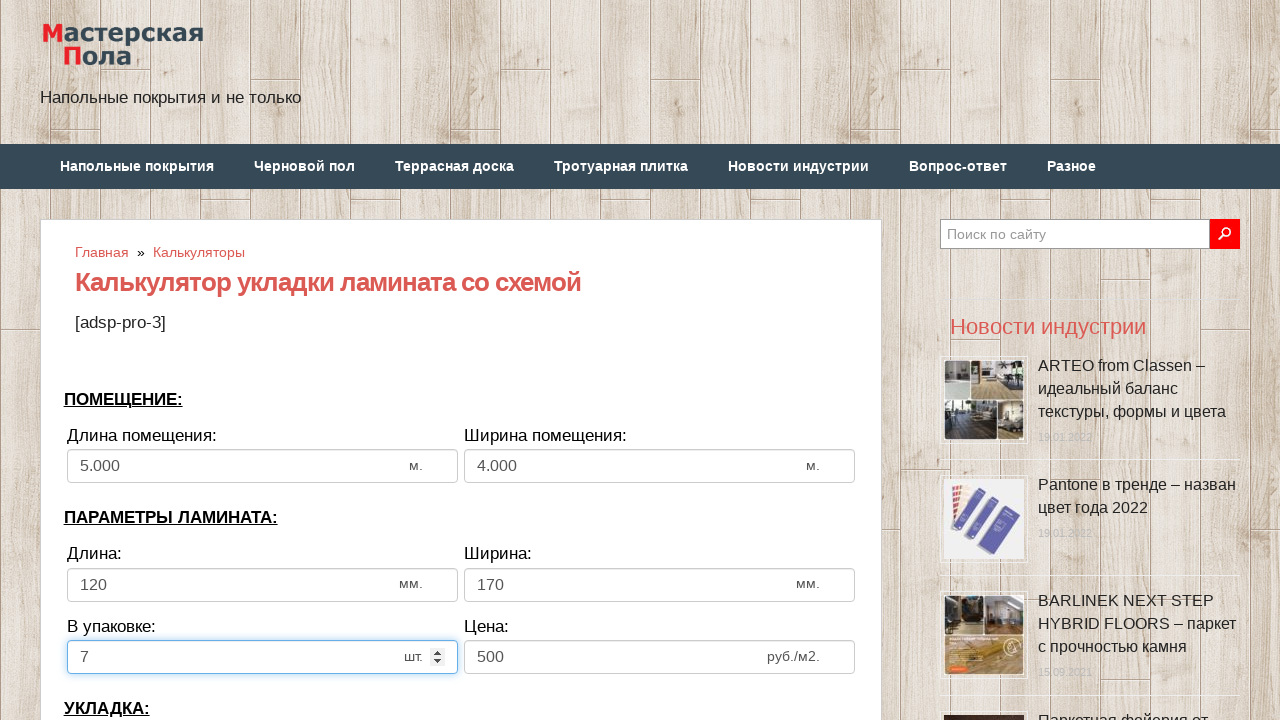

Cleared price field on input[name='calc_price']
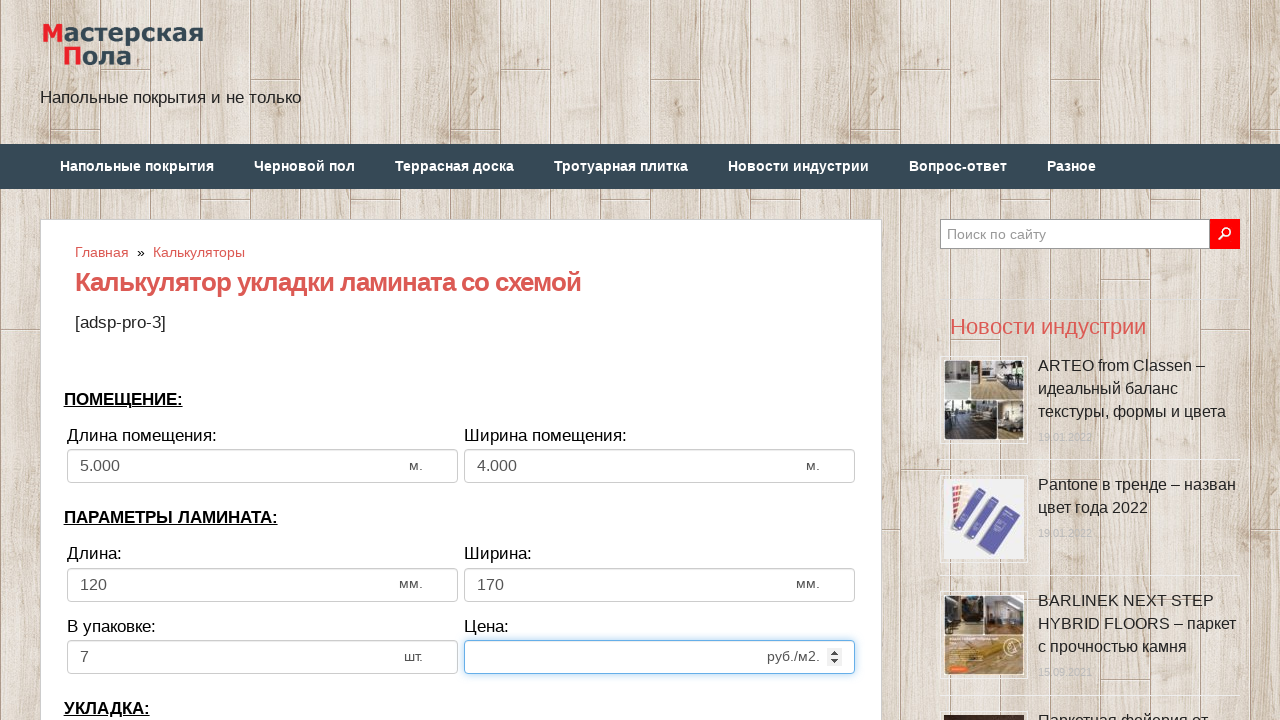

Entered price value: 150 on input[name='calc_price']
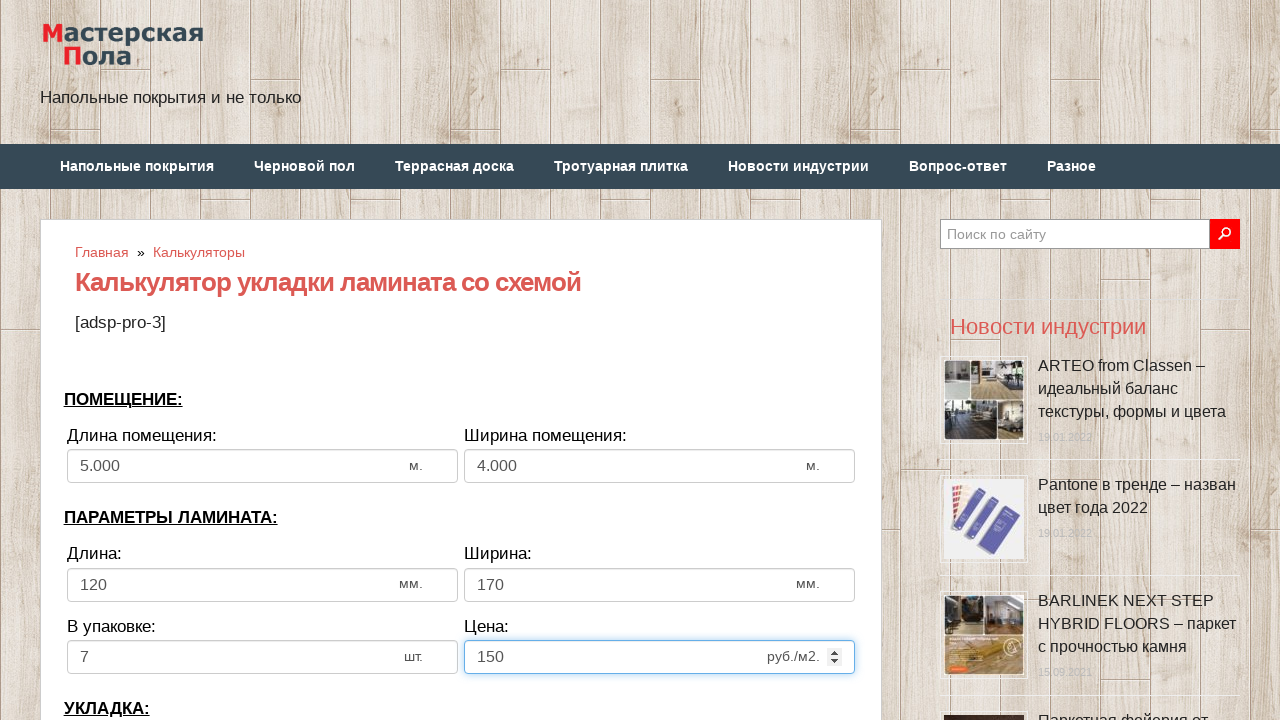

Selected laminate direction from dropdown on select[name='calc_direct']
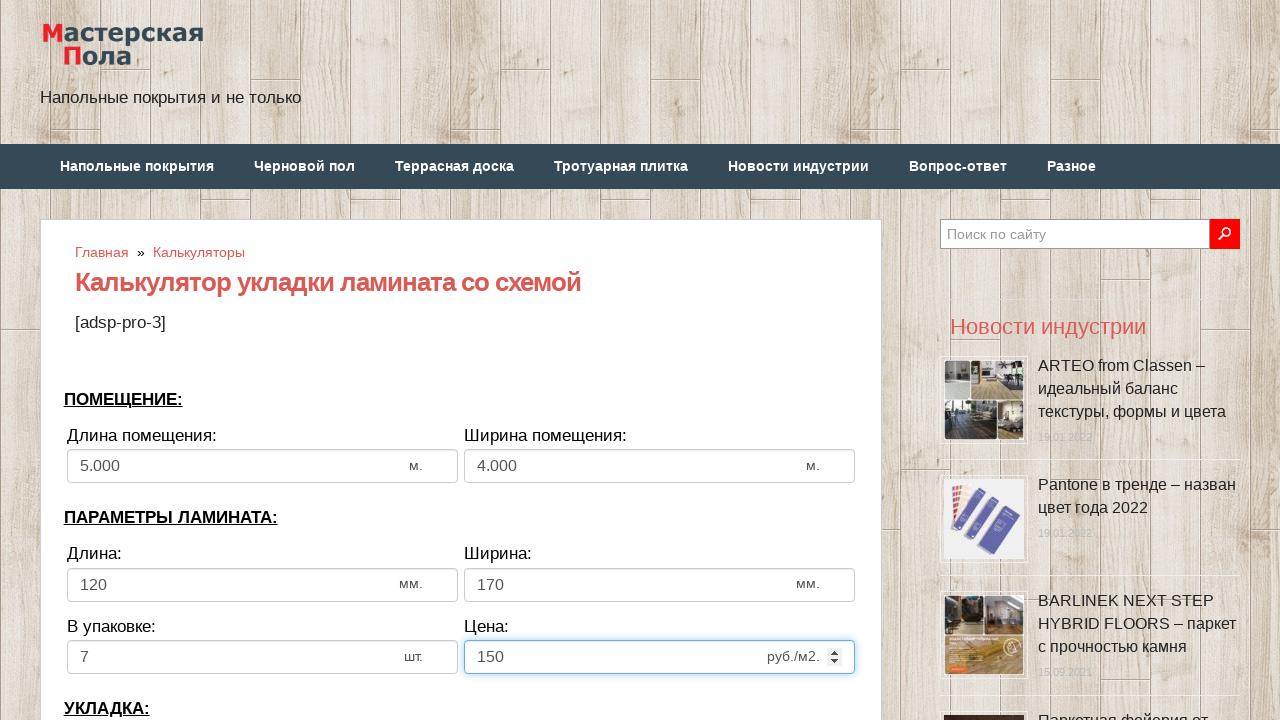

Cleared bias field on input[name='calc_bias']
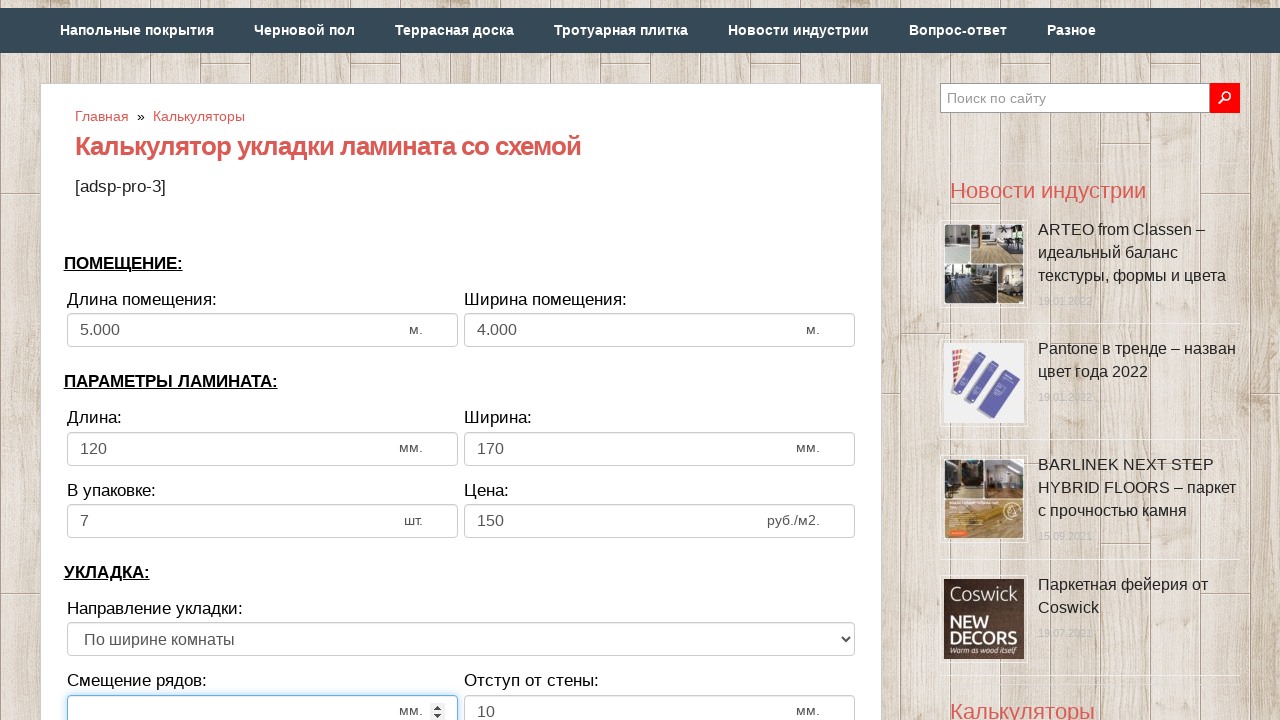

Entered bias value: 2 on input[name='calc_bias']
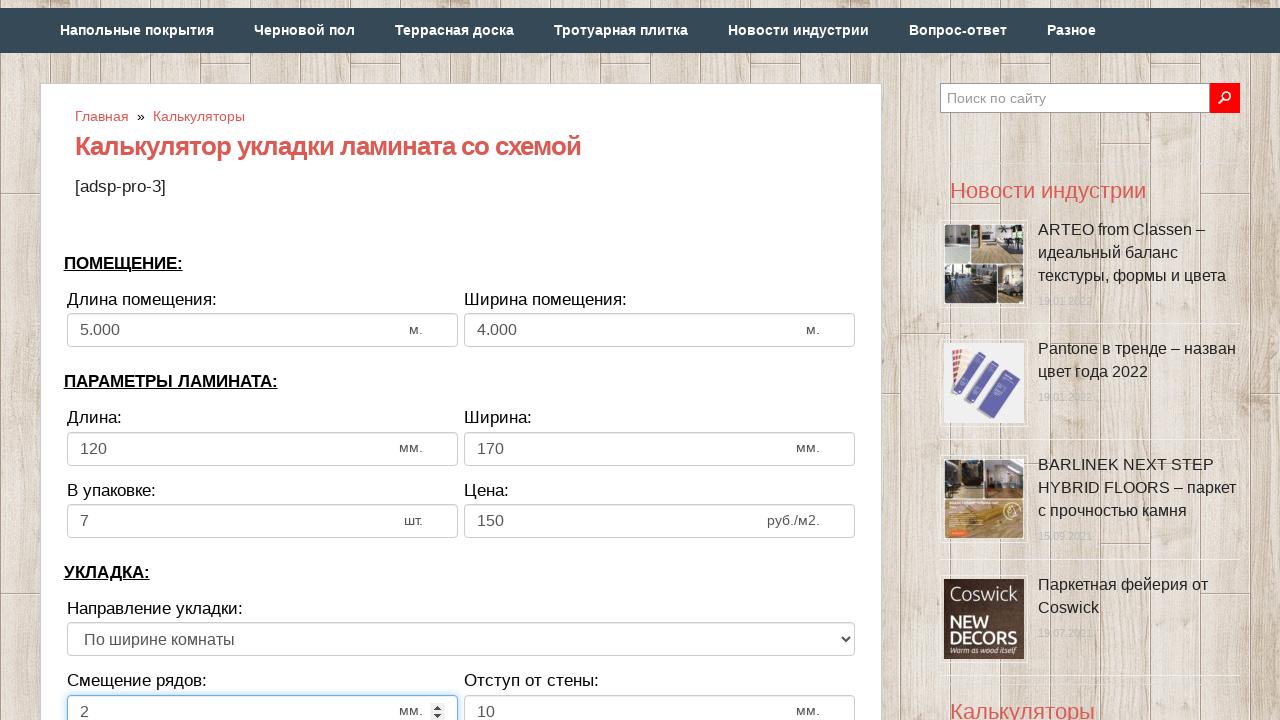

Cleared wall distance field on input[name='calc_walldist']
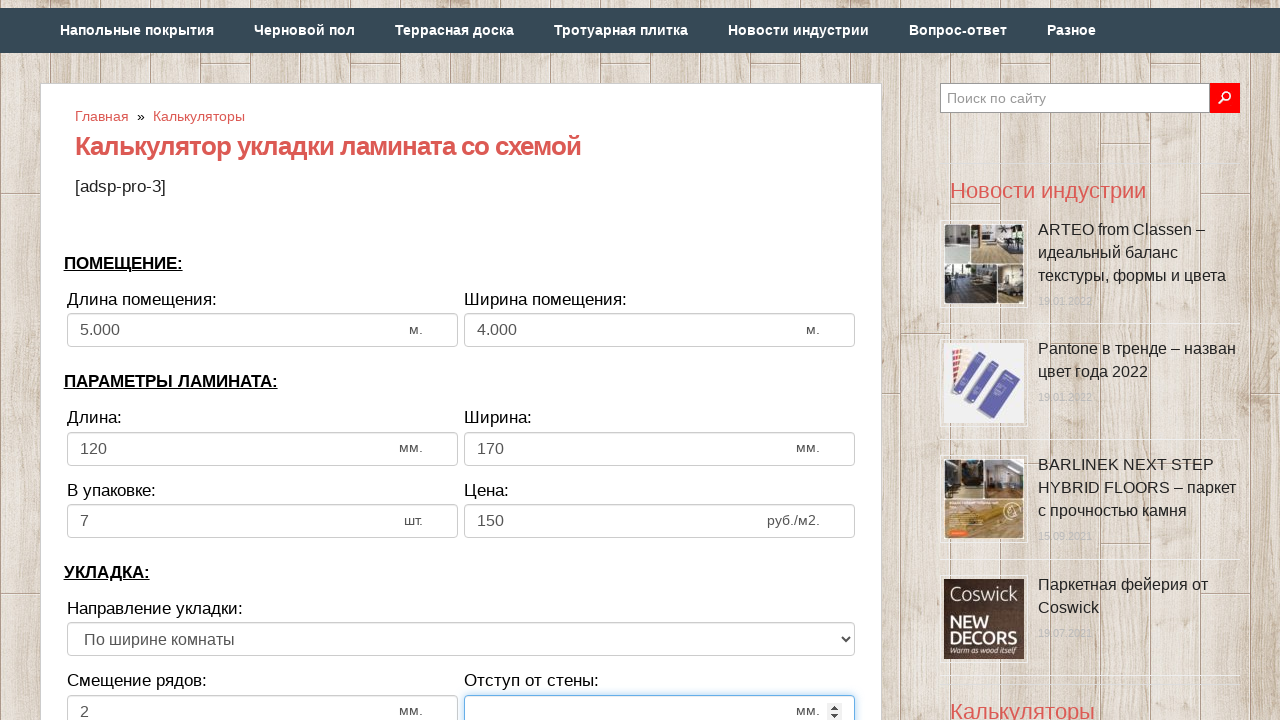

Entered wall distance value: 5 on input[name='calc_walldist']
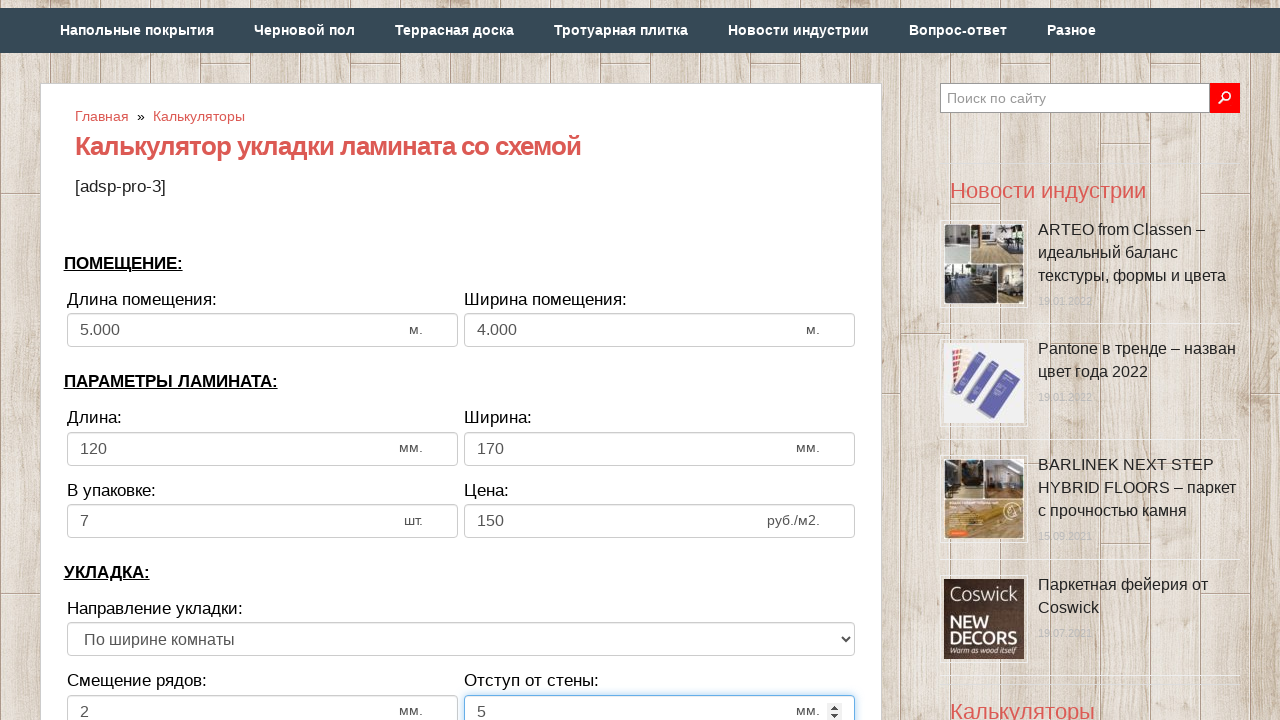

Clicked calculate button to compute laminate flooring results at (461, 361) on xpath=//*[@class='btn btn-secondary btn-lg tocalc']
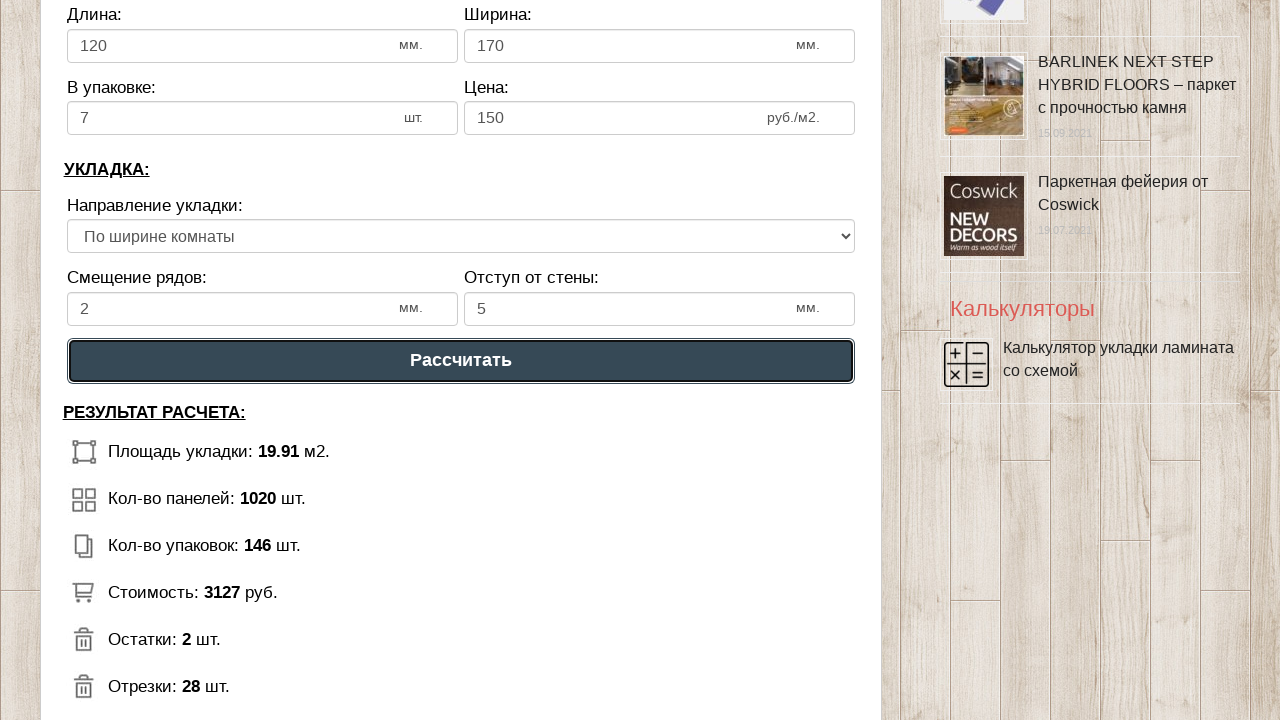

Waited for calculation results to appear
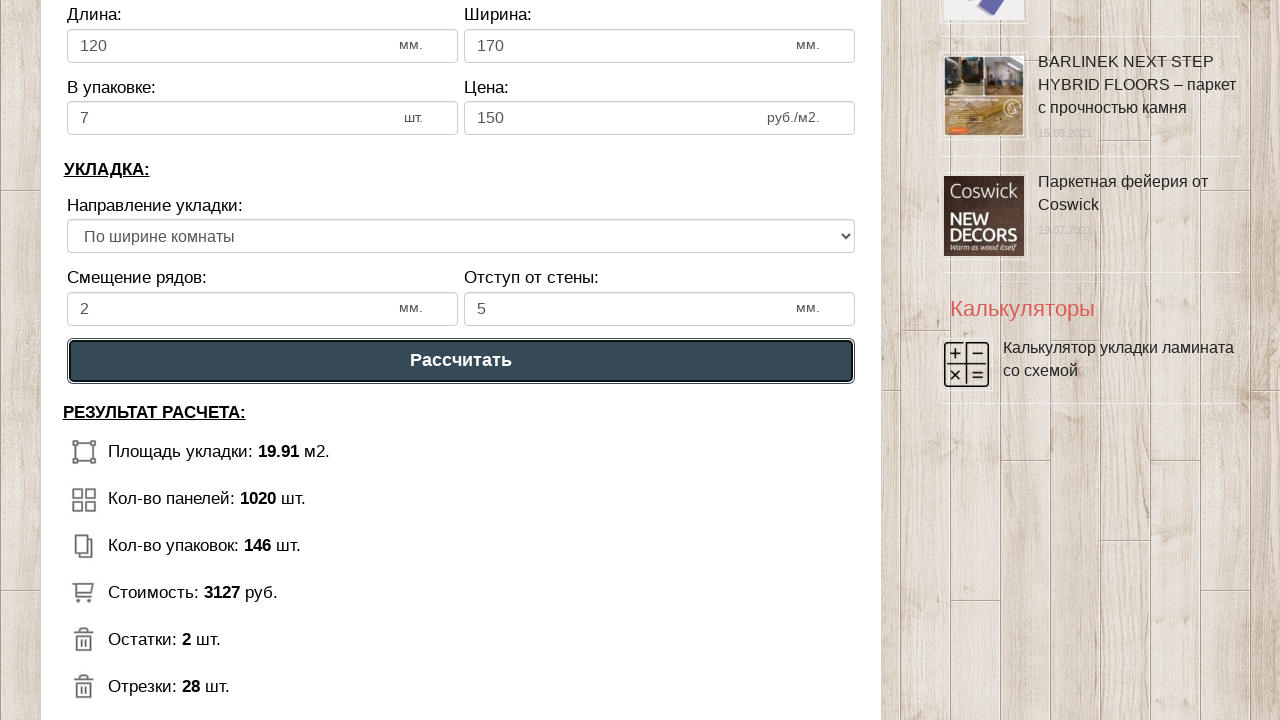

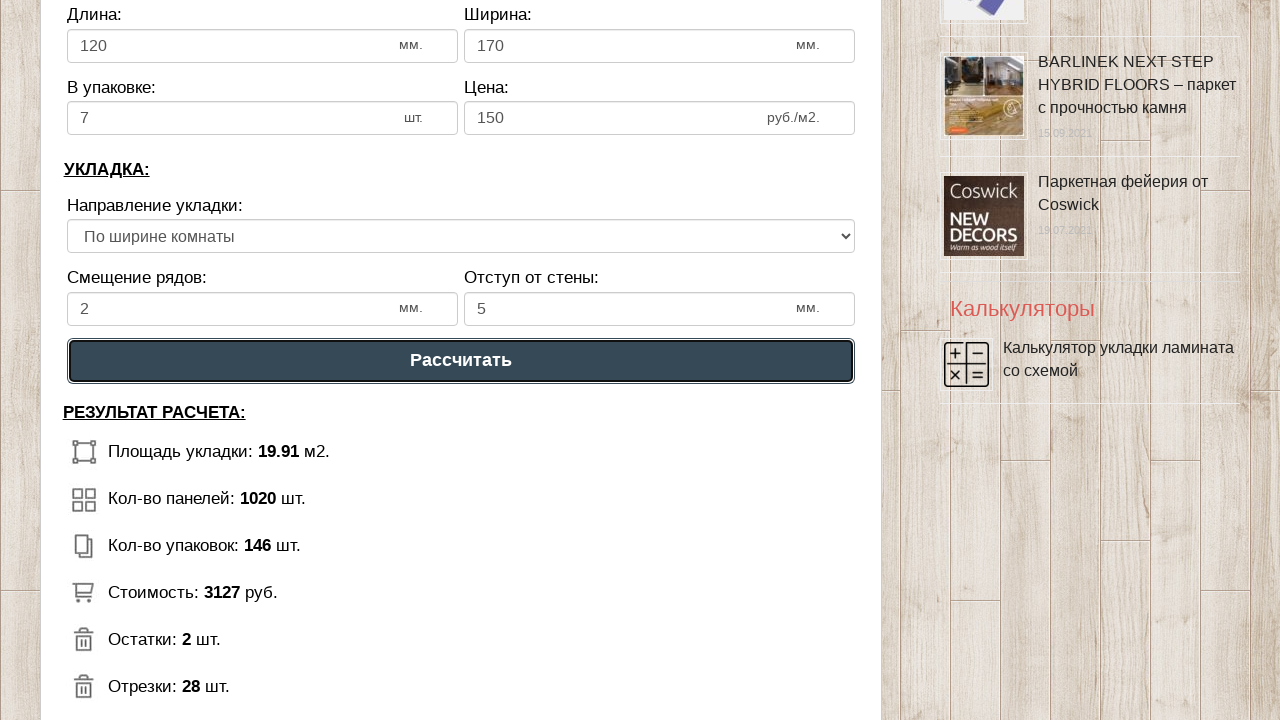